Navigates to a Bangla news website topic page and verifies that news article titles are loaded and displayed on the page.

Starting URL: https://www.bangla.24livenewspaper.com/sports?start=10

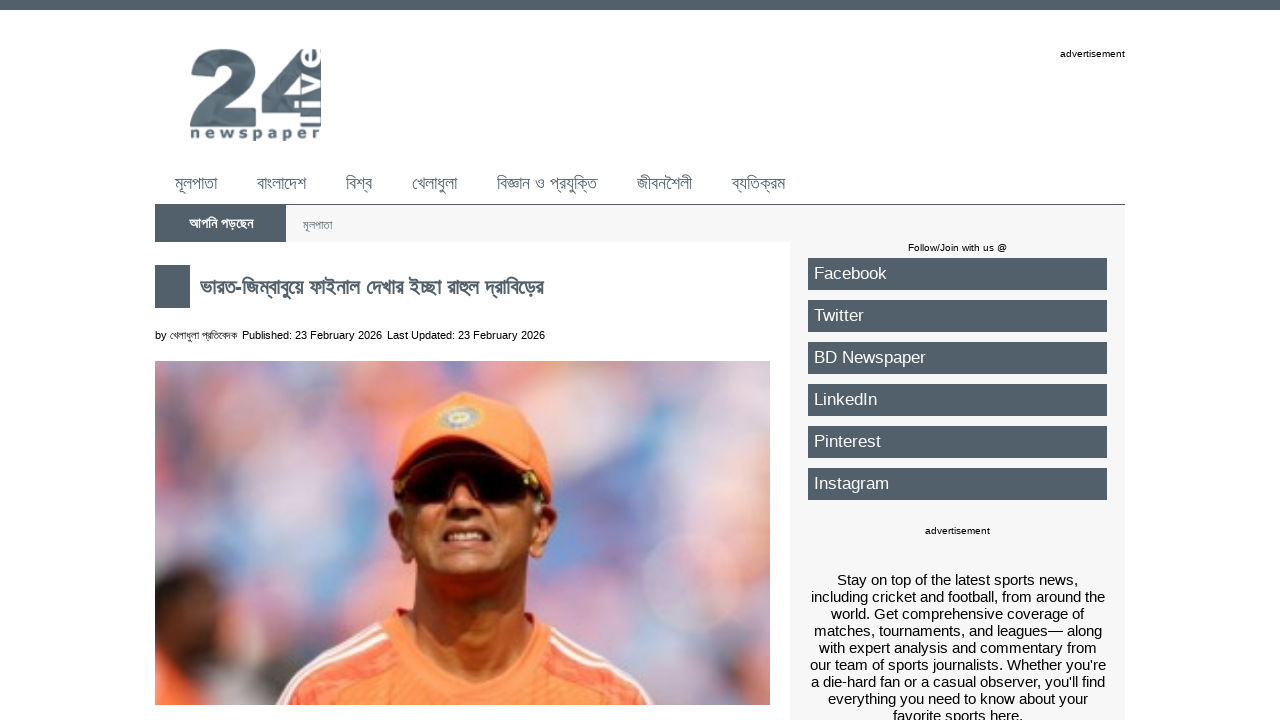

Navigated to Bangla news website sports topic page
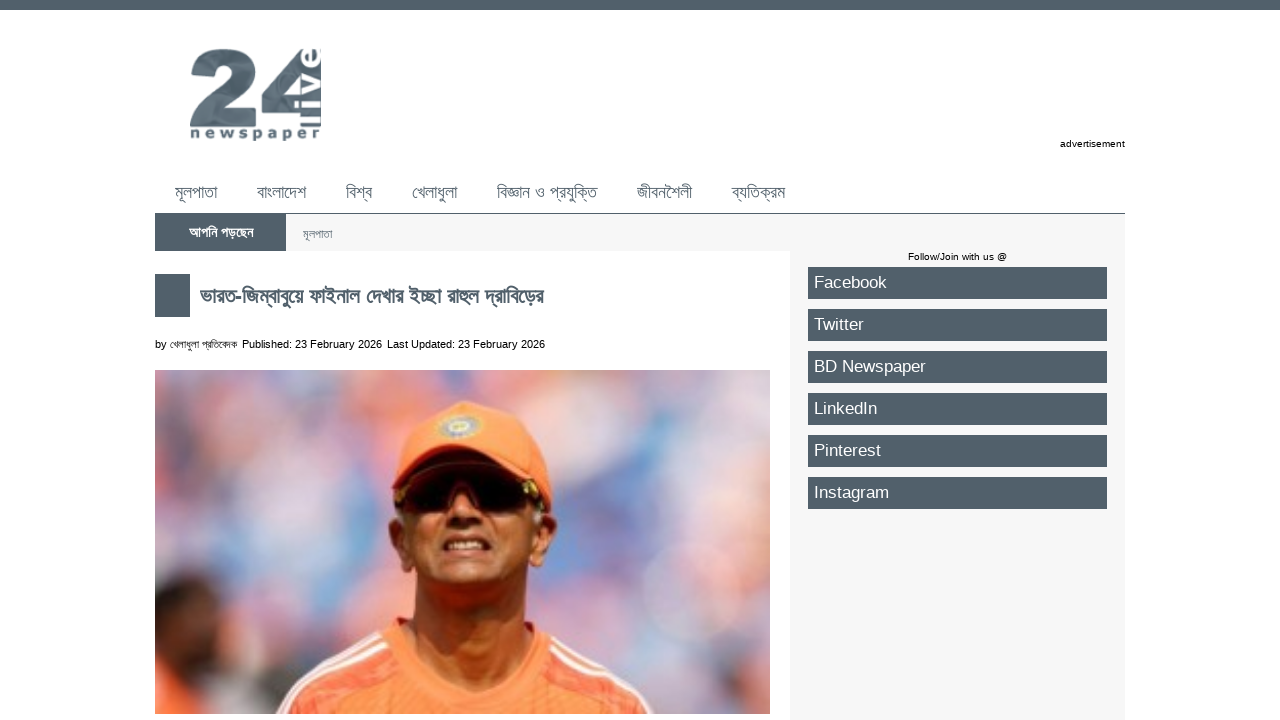

Waited for news article title selectors to load
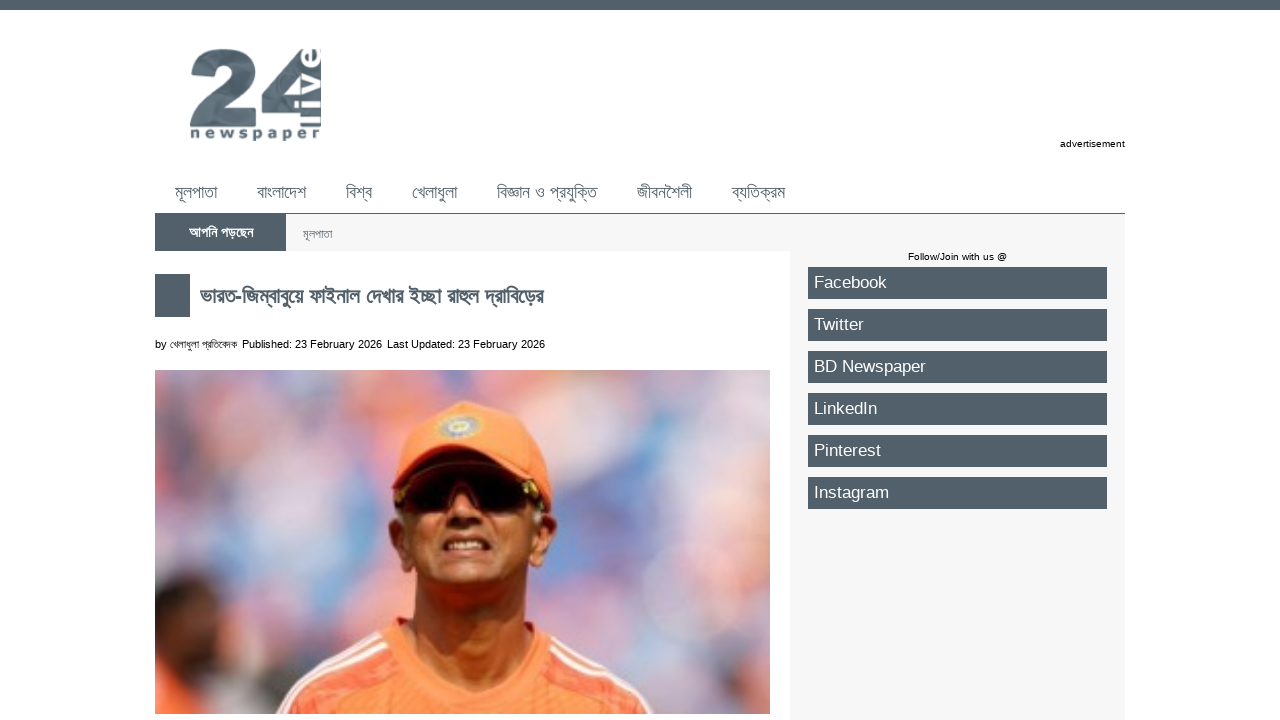

Located all article title elements on the page
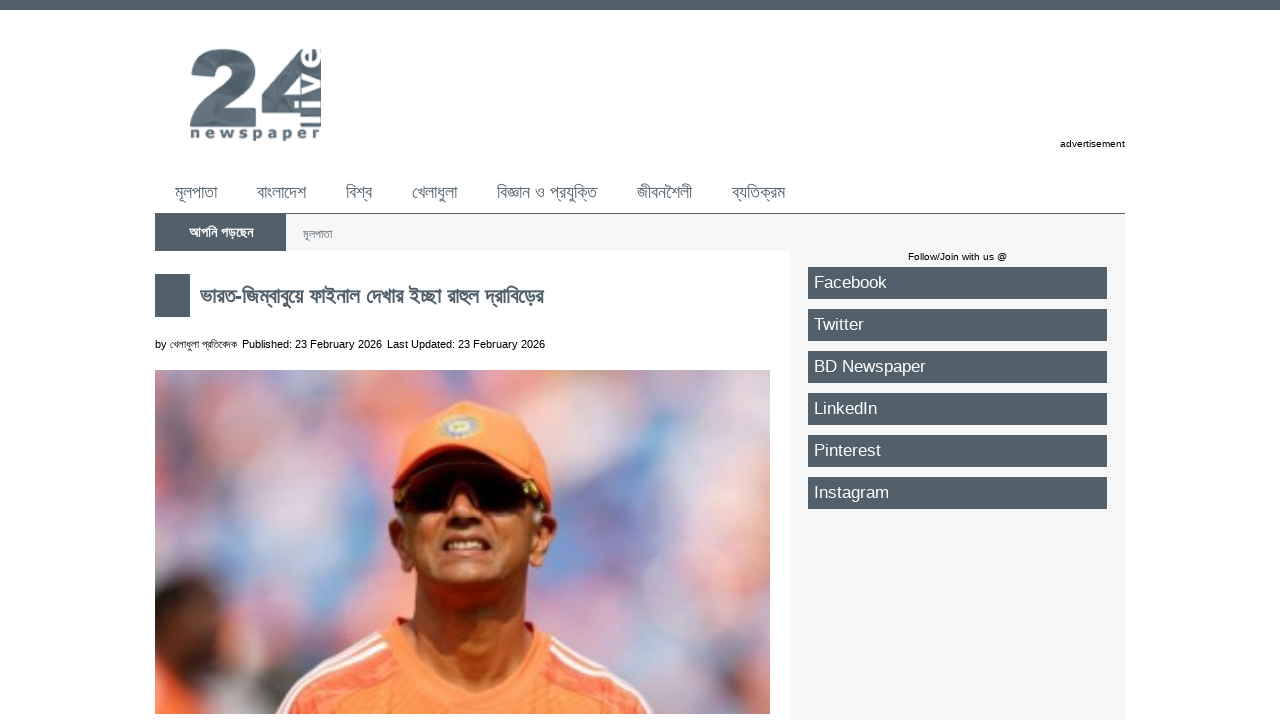

Verified that the first article title is visible on the page
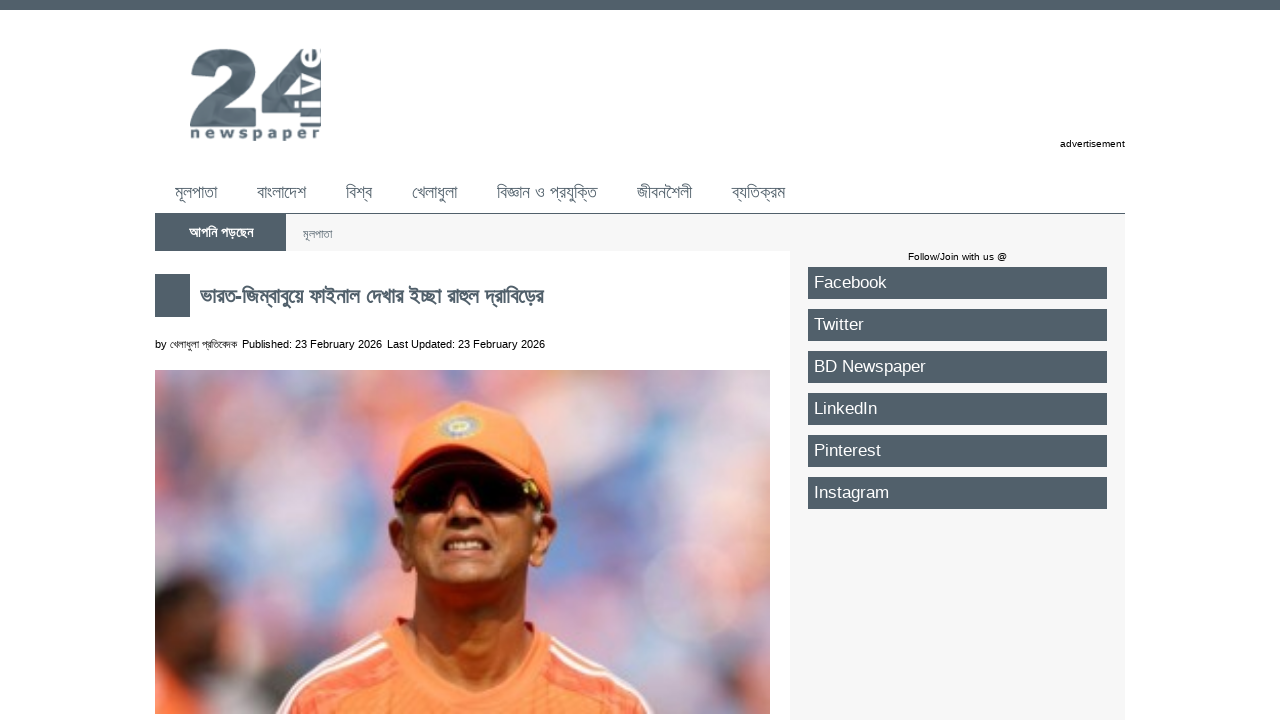

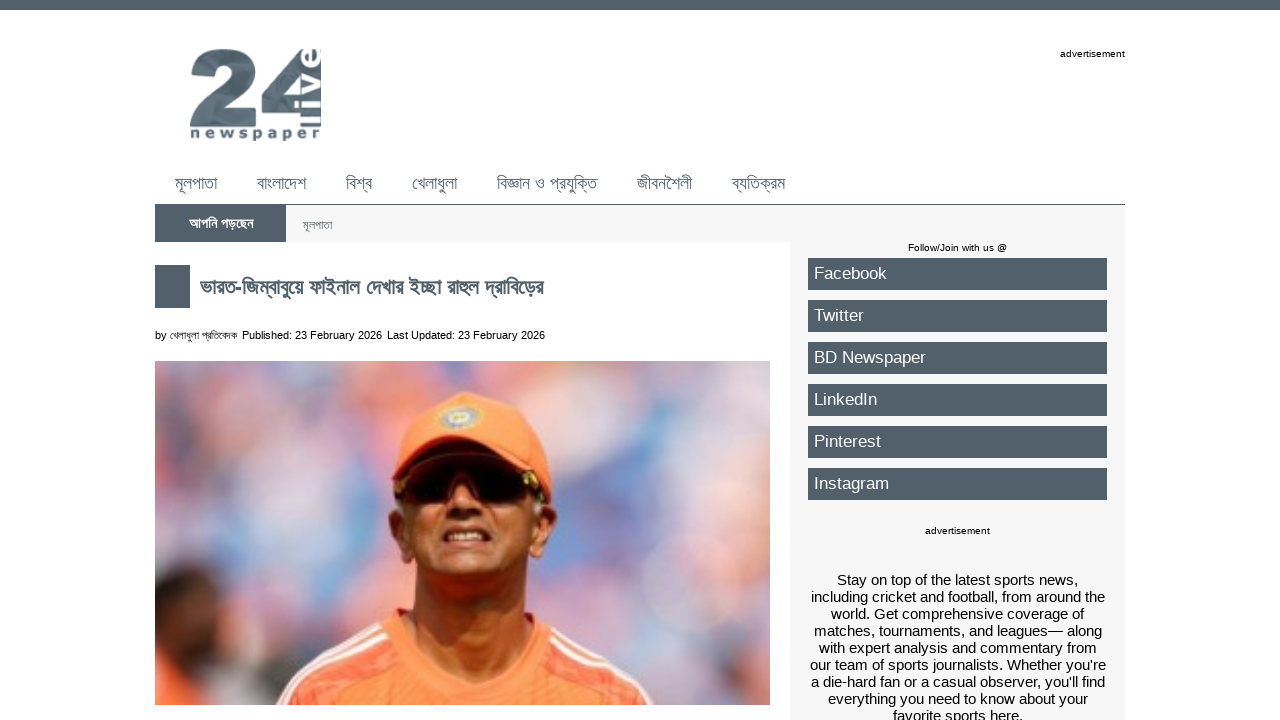